Tests focus behavior by clicking on password field and verifying label style changes

Starting URL: https://example.cypress.io/commands/actions

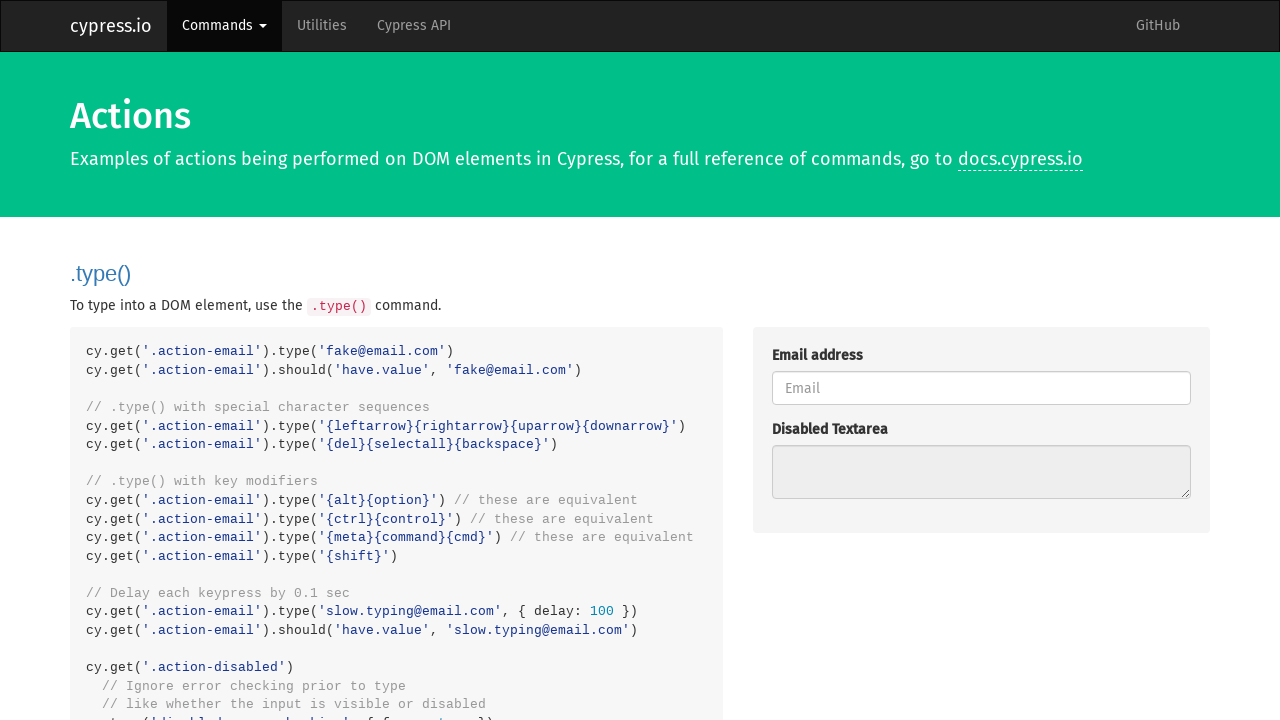

Clicked on password field to test focus behavior at (981, 361) on #password1
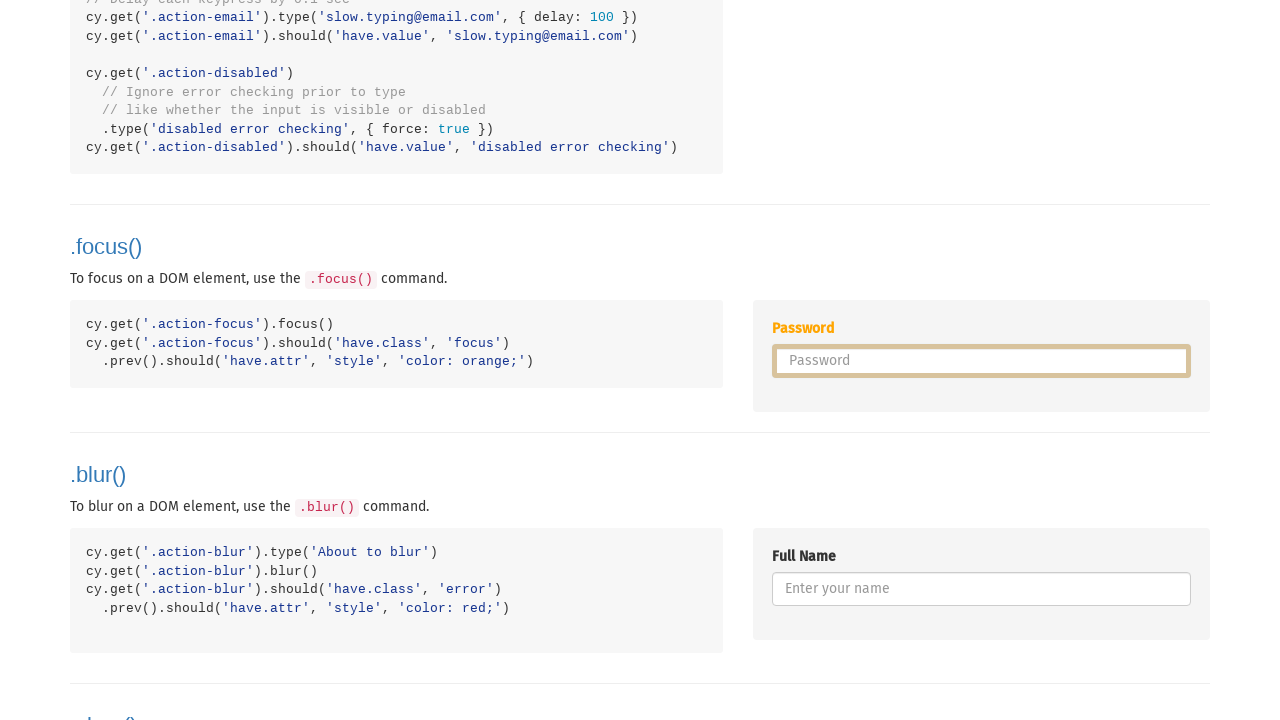

Located password label element
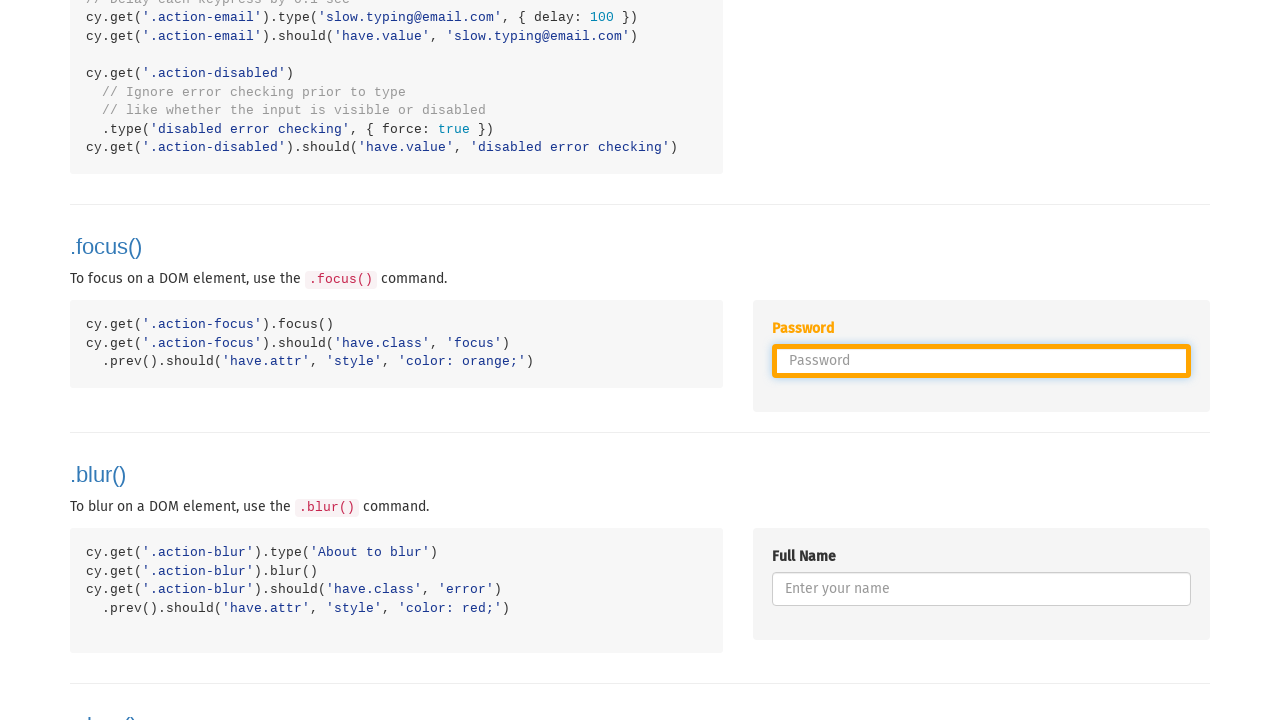

Retrieved style attribute from password label
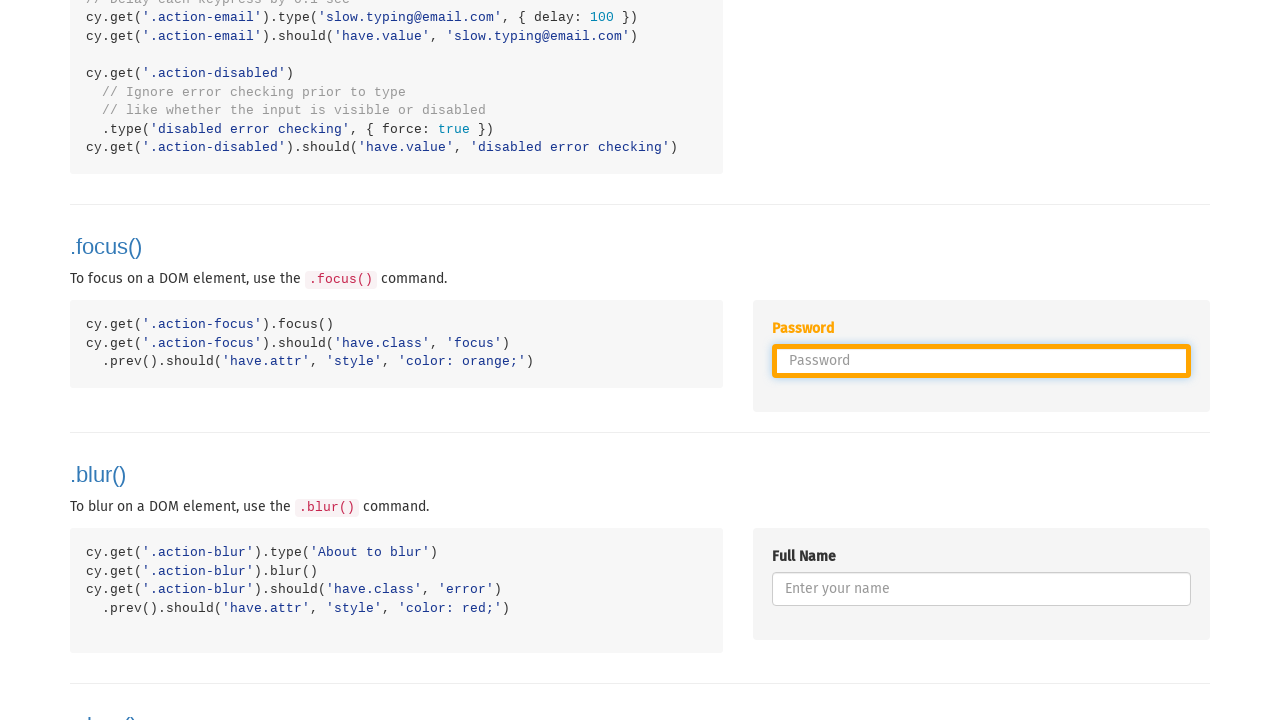

Verified that label style contains orange color after focus
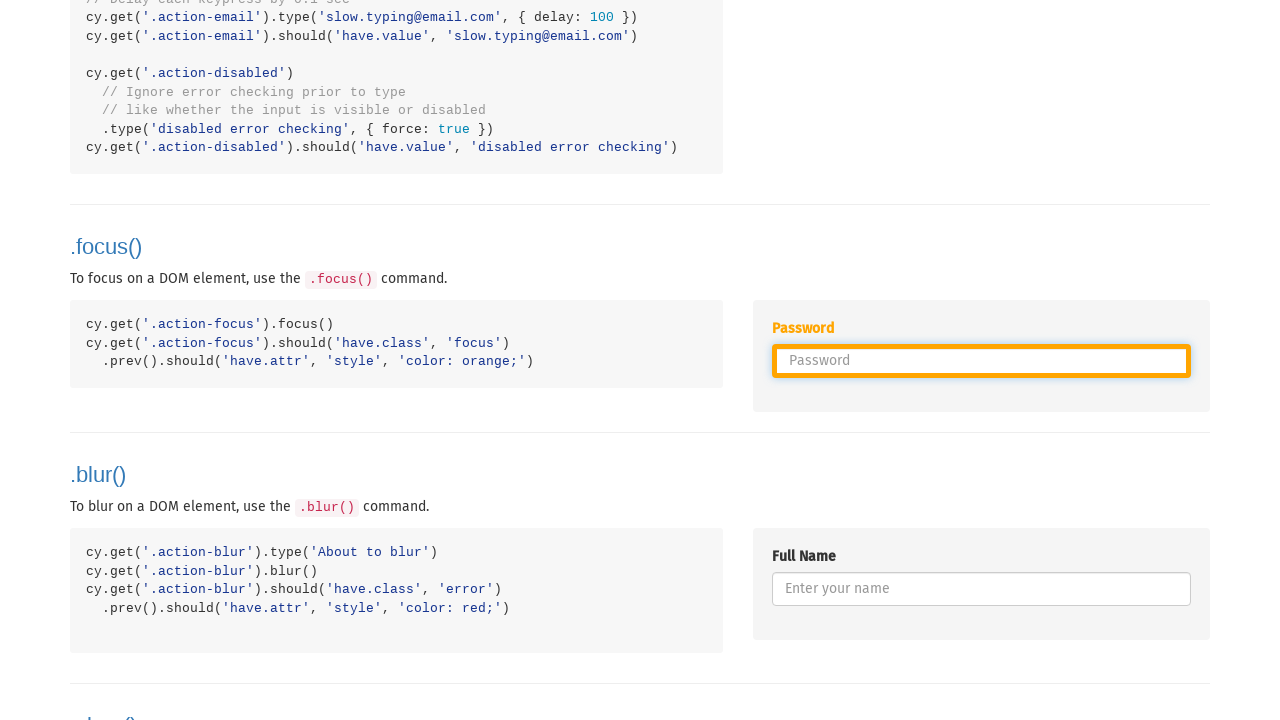

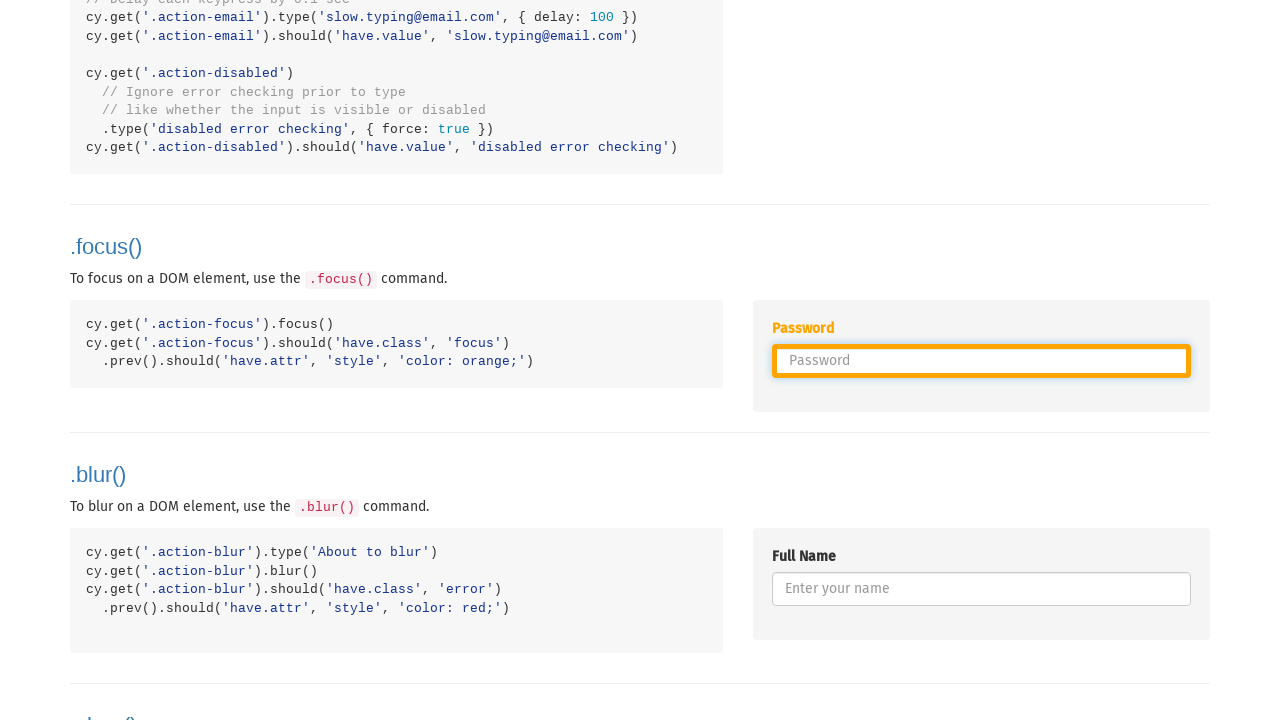